Tests search functionality on jw.org by entering a search term and pressing Enter to submit

Starting URL: https://www.jw.org/en/

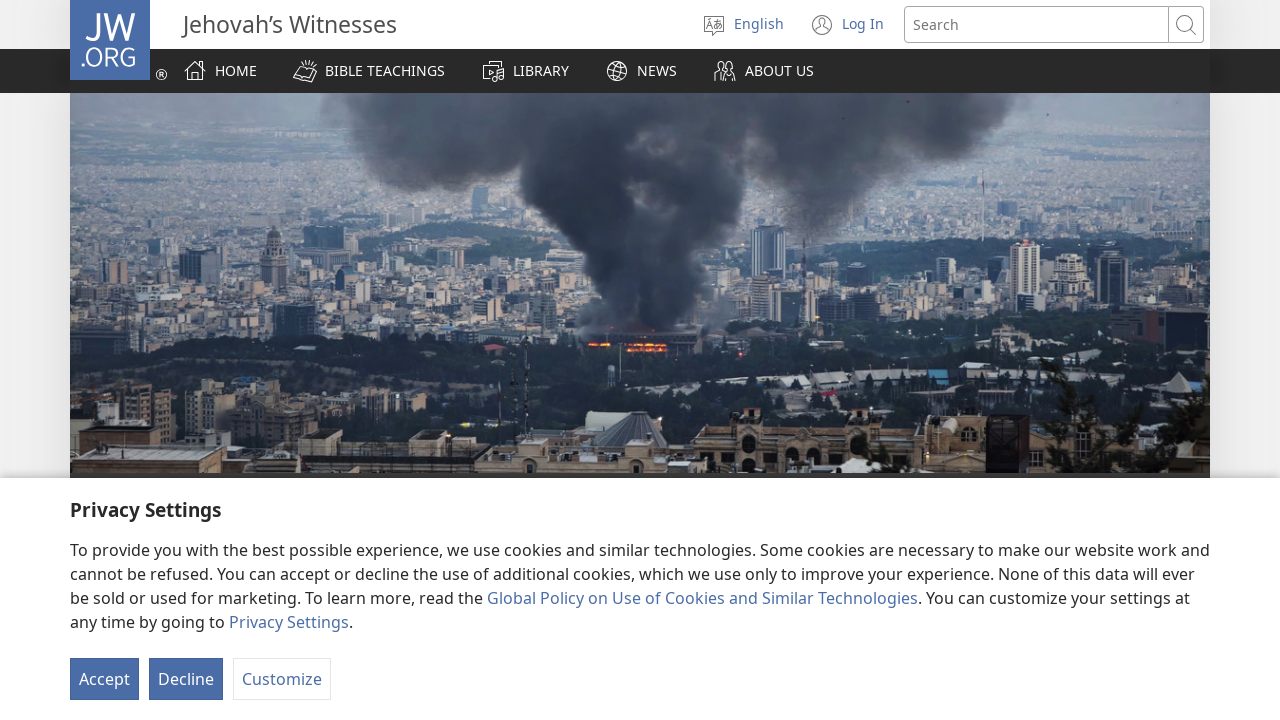

Filled search input with 'Dead' on input[type="text"]
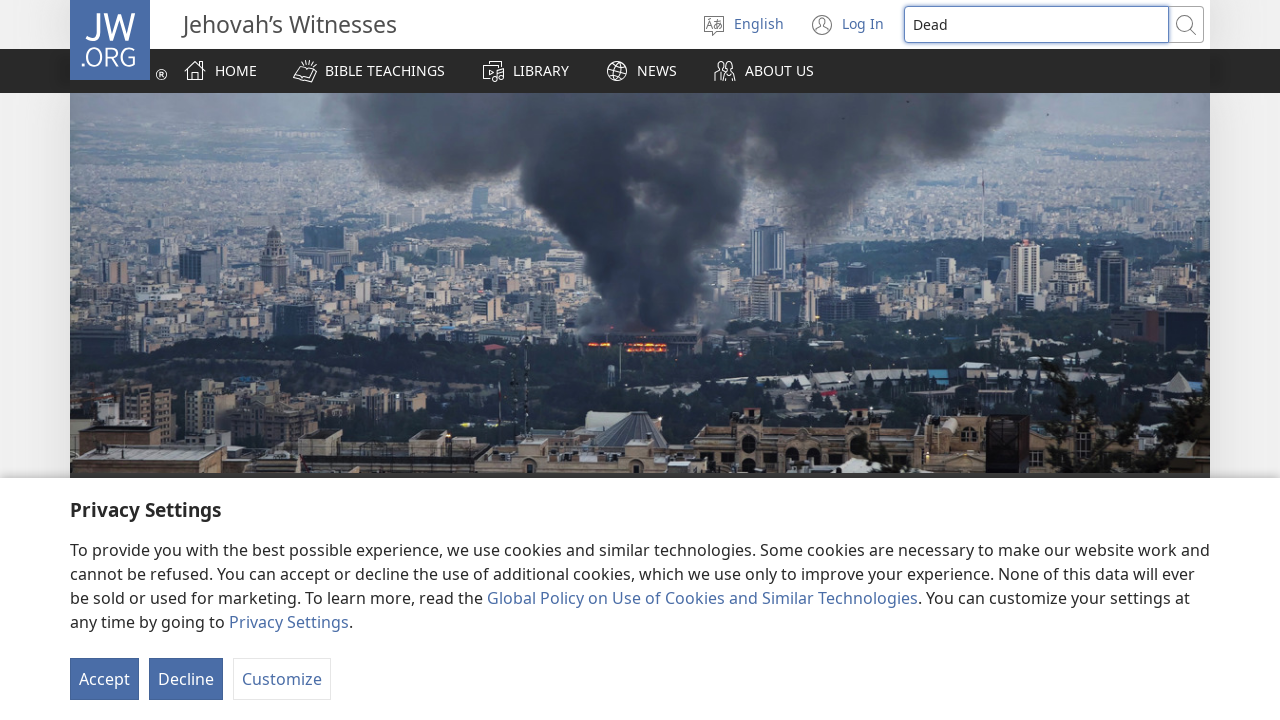

Pressed Enter to submit search query on input[type="text"]
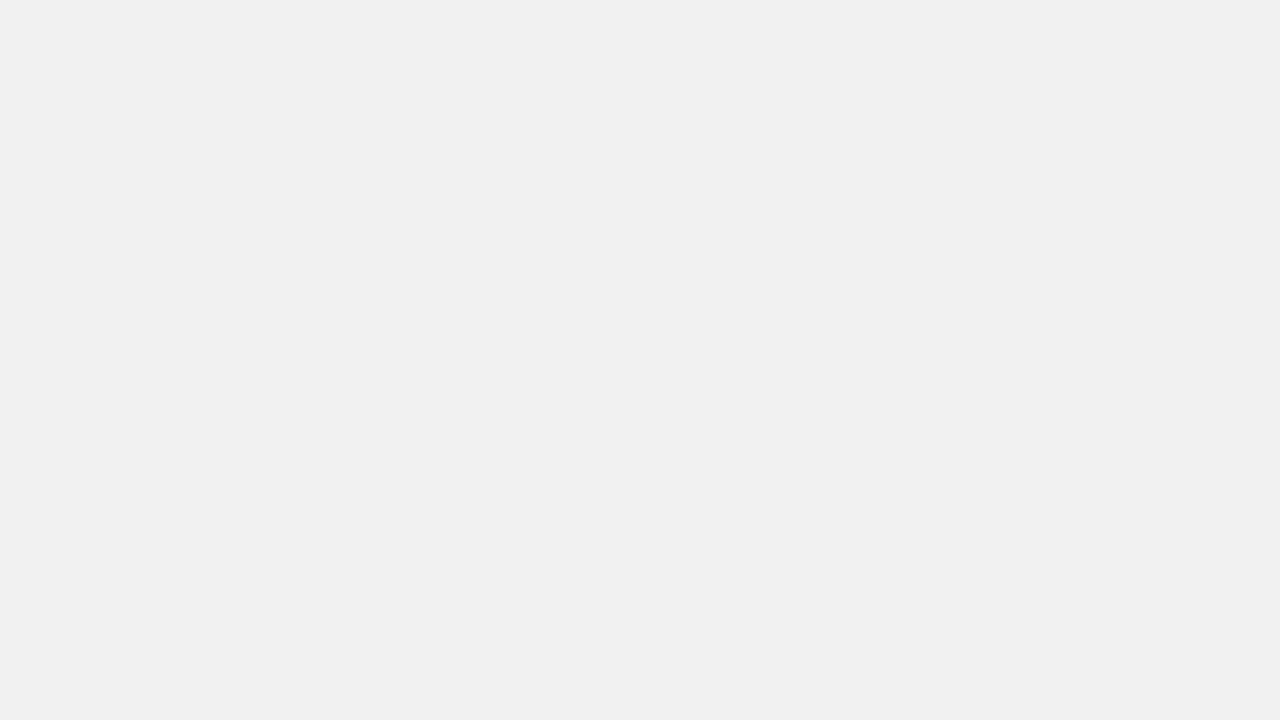

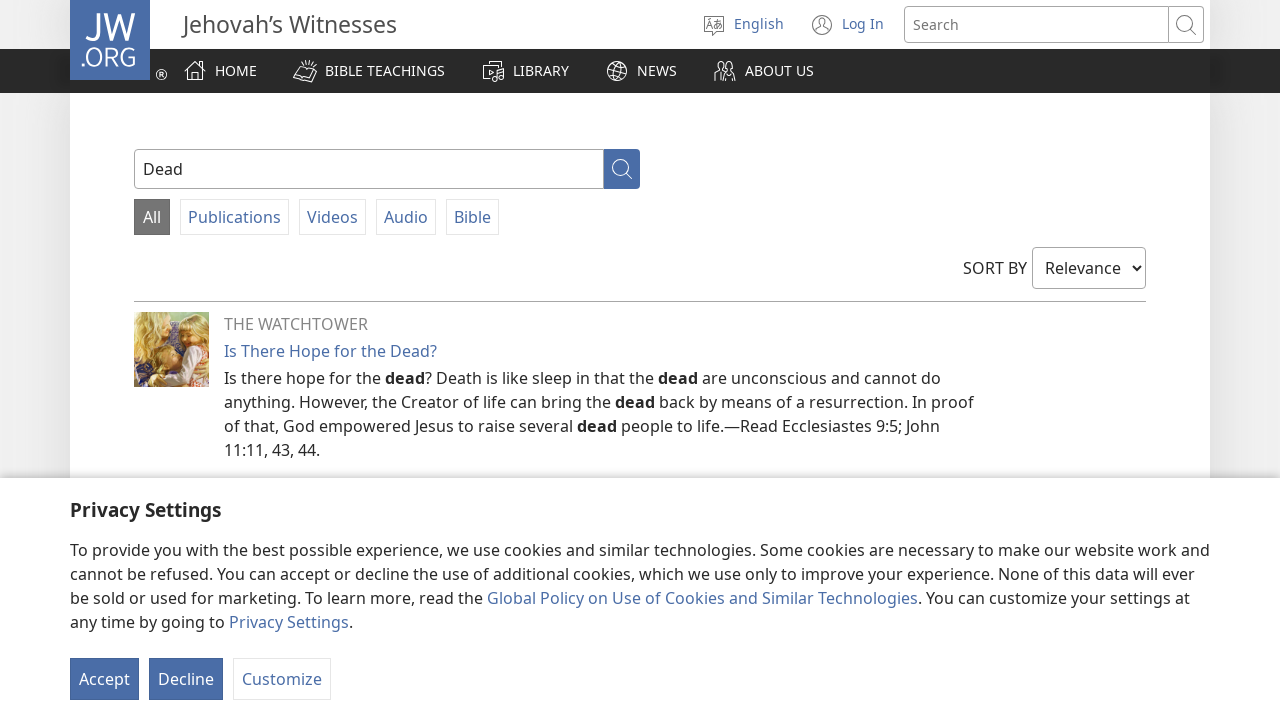